Tests handling of a JavaScript confirm dialog by clicking a button to trigger it and dismissing the dialog

Starting URL: https://the-internet.herokuapp.com/javascript_alerts

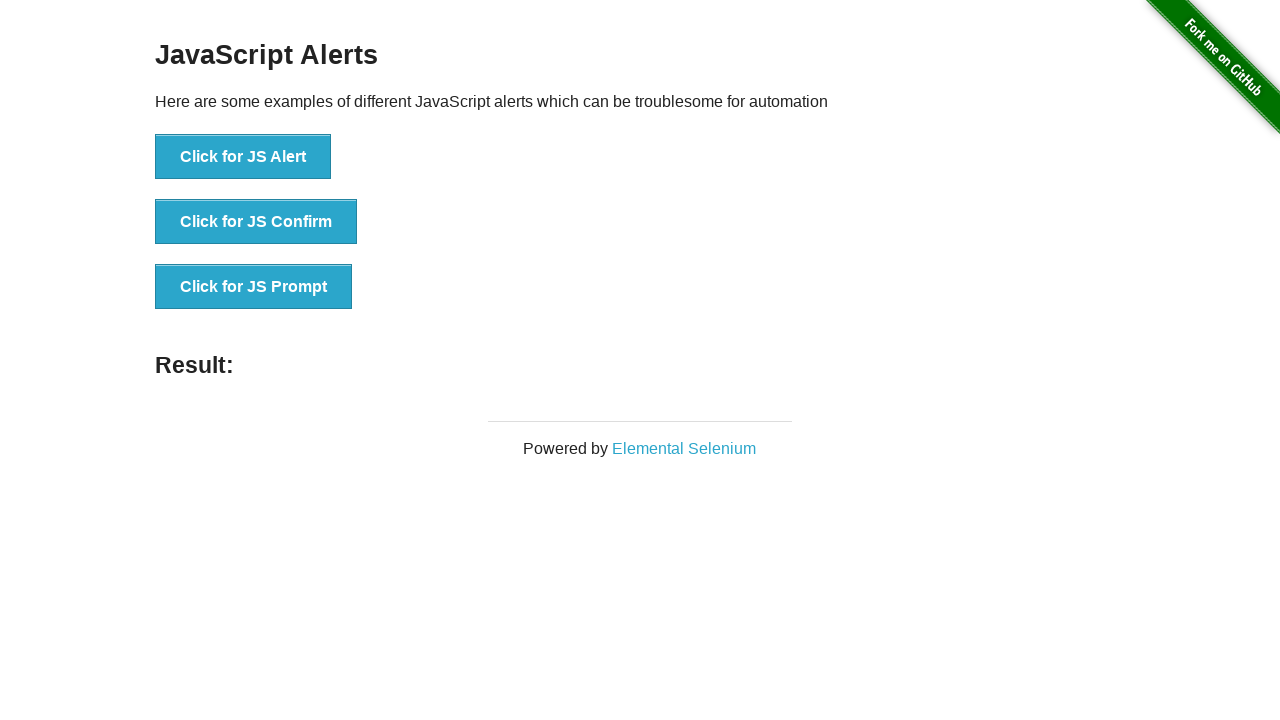

Set up dialog handler to dismiss JavaScript confirm dialog
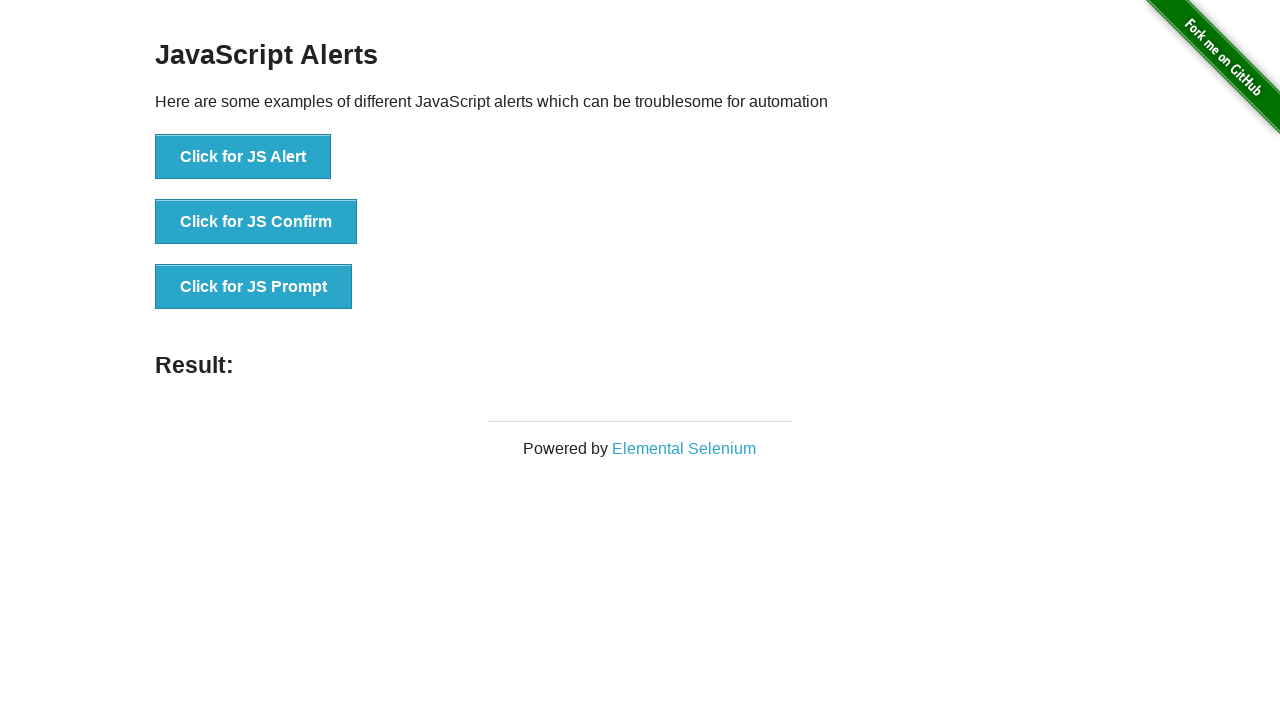

Clicked button to trigger JavaScript confirm dialog at (256, 222) on button[onclick*='jsConfirm()']
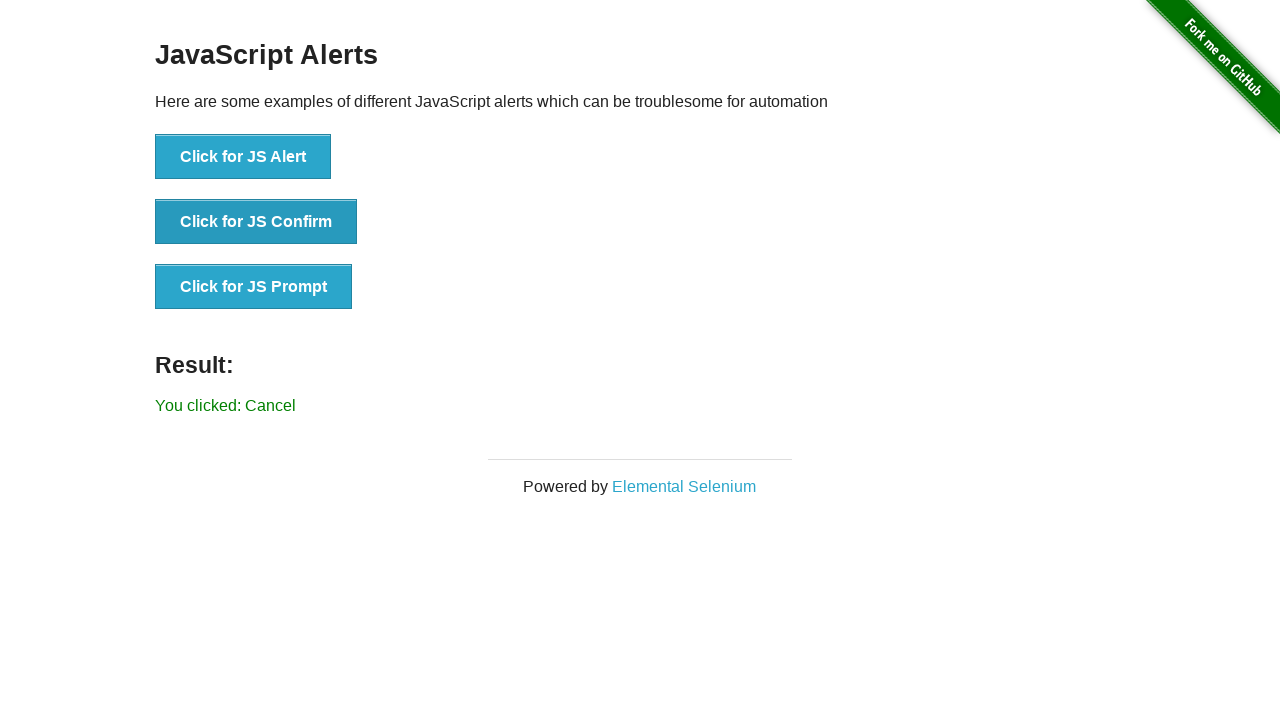

Verified that confirm dialog was dismissed and result text shows 'You clicked: Cancel'
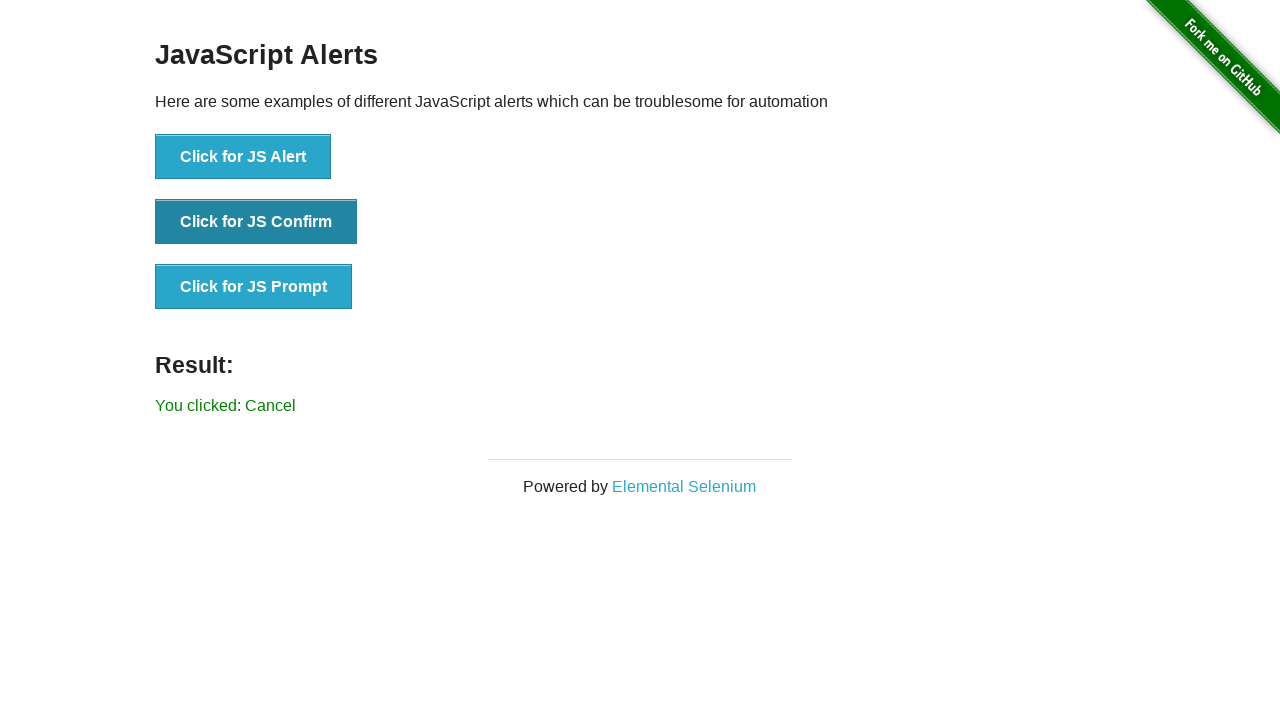

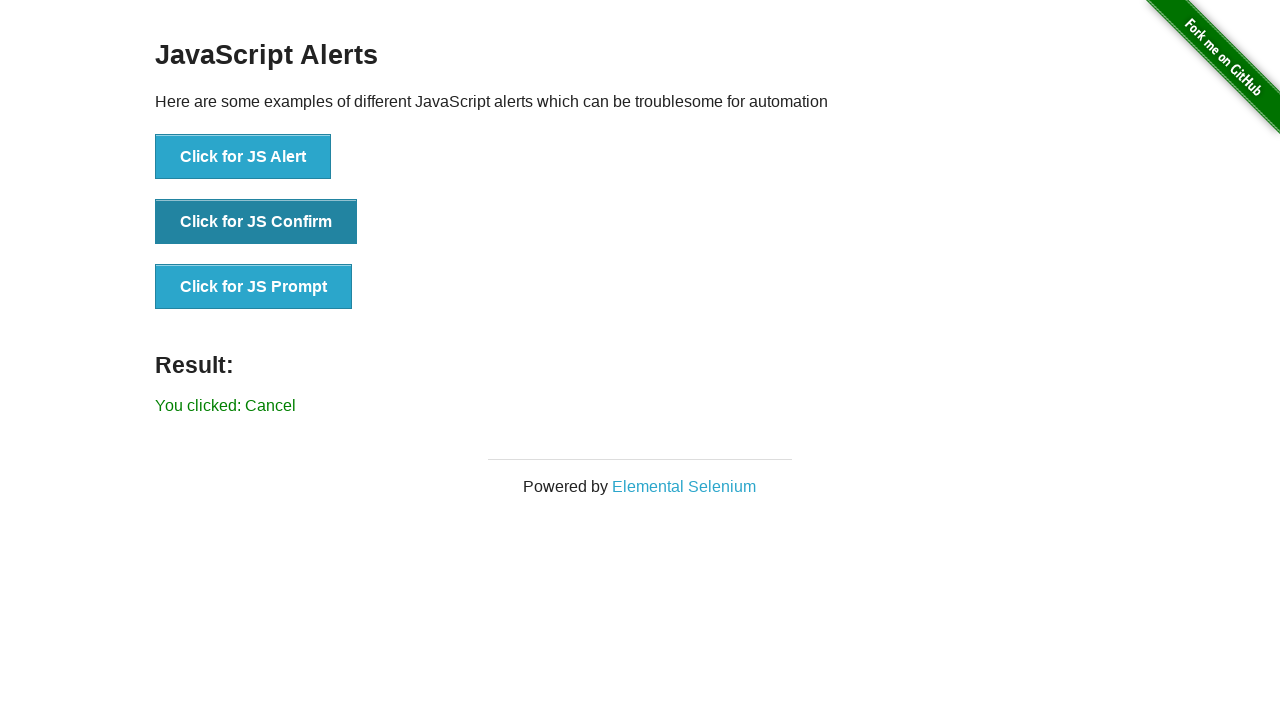